Tests login form validation by entering invalid credentials and verifying that an error message is displayed

Starting URL: https://the-internet.herokuapp.com/login

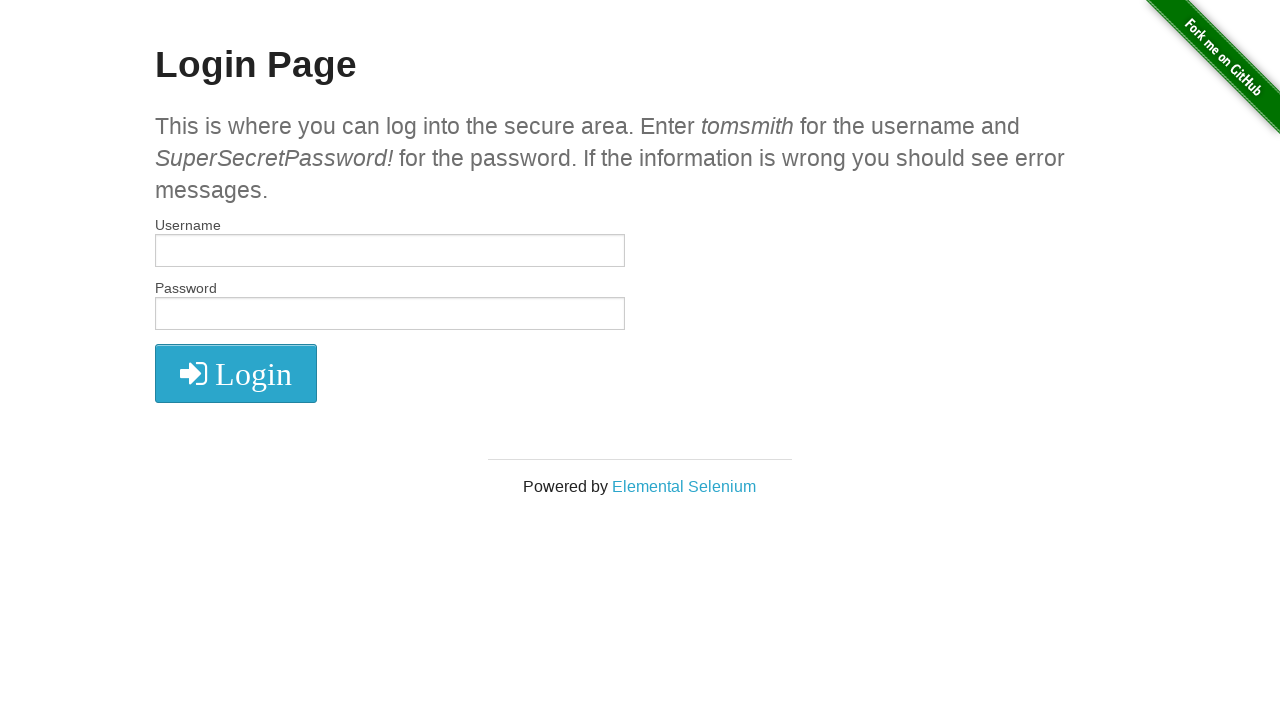

Filled username field with invalid credentials 'wronguser' on #username
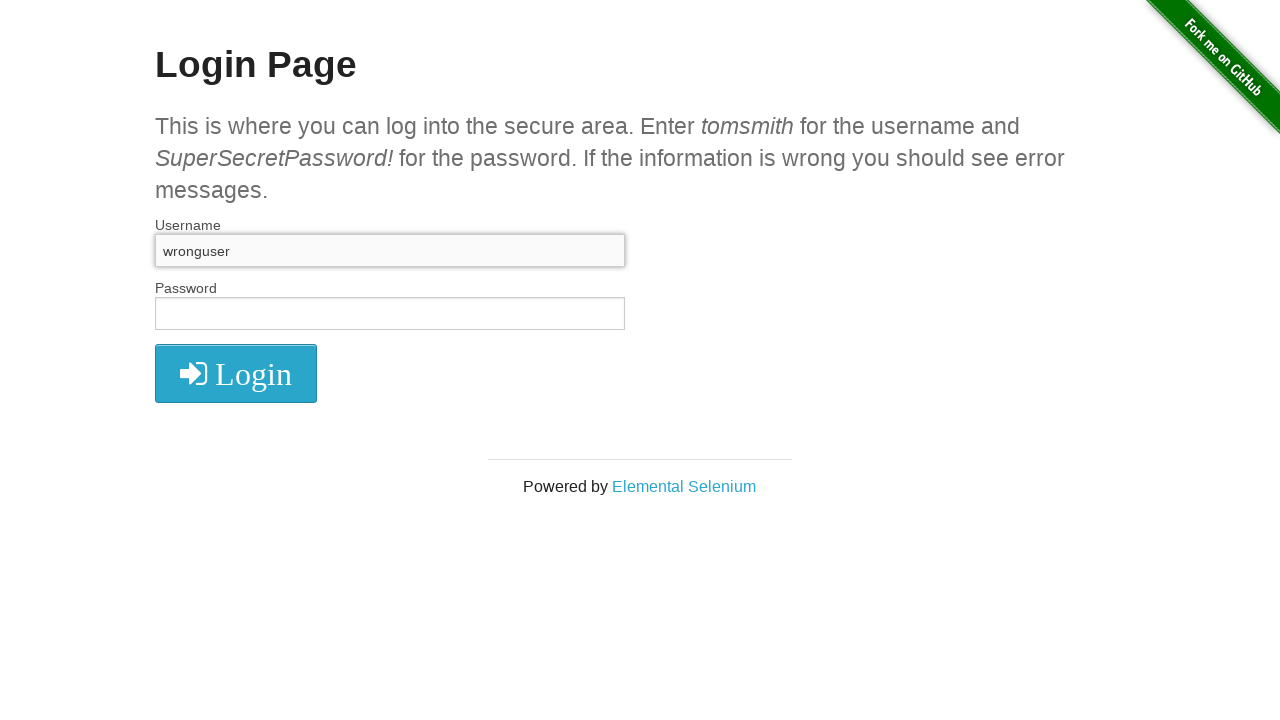

Filled password field with invalid credentials 'wrongpass' on #password
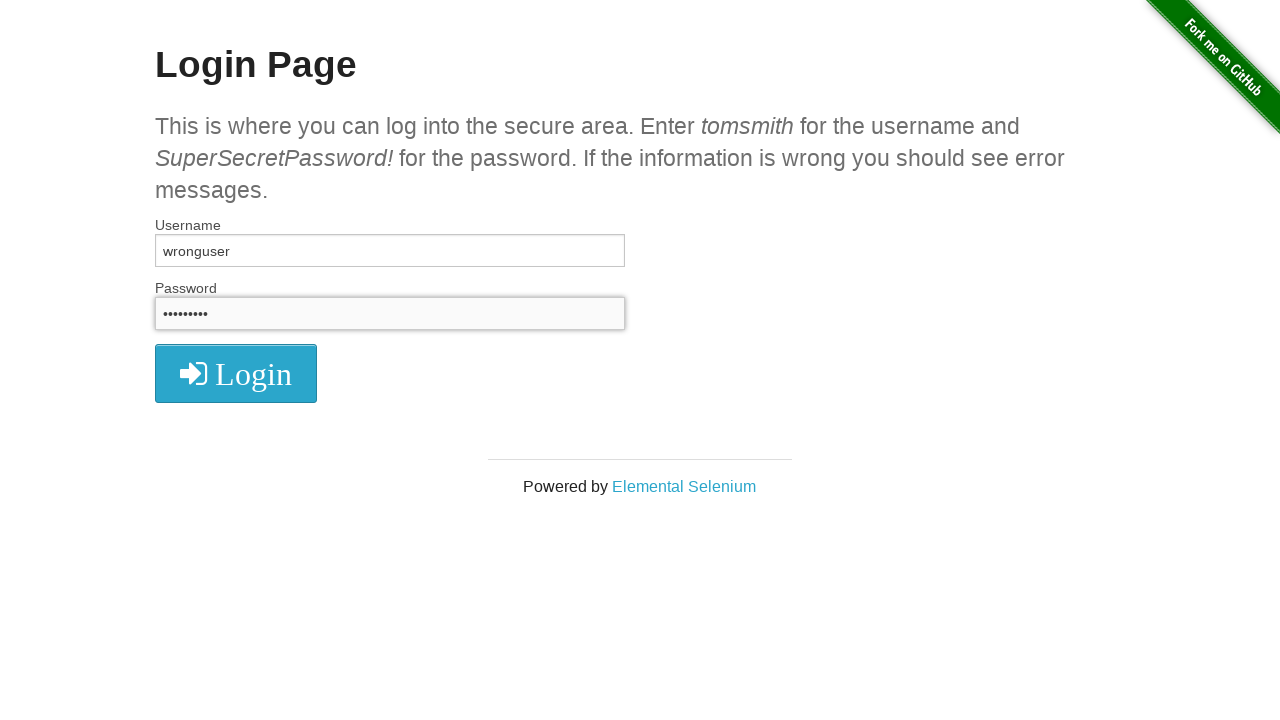

Submitted login form by pressing Enter on #password
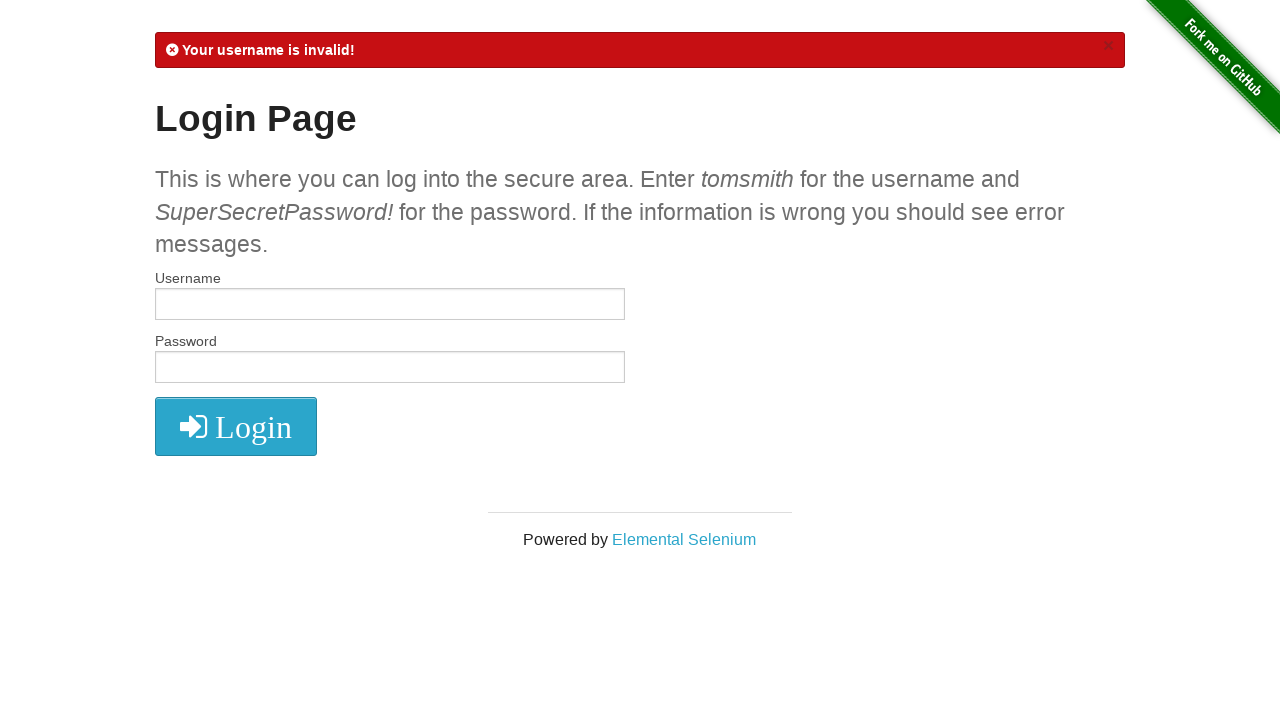

Error message element appeared
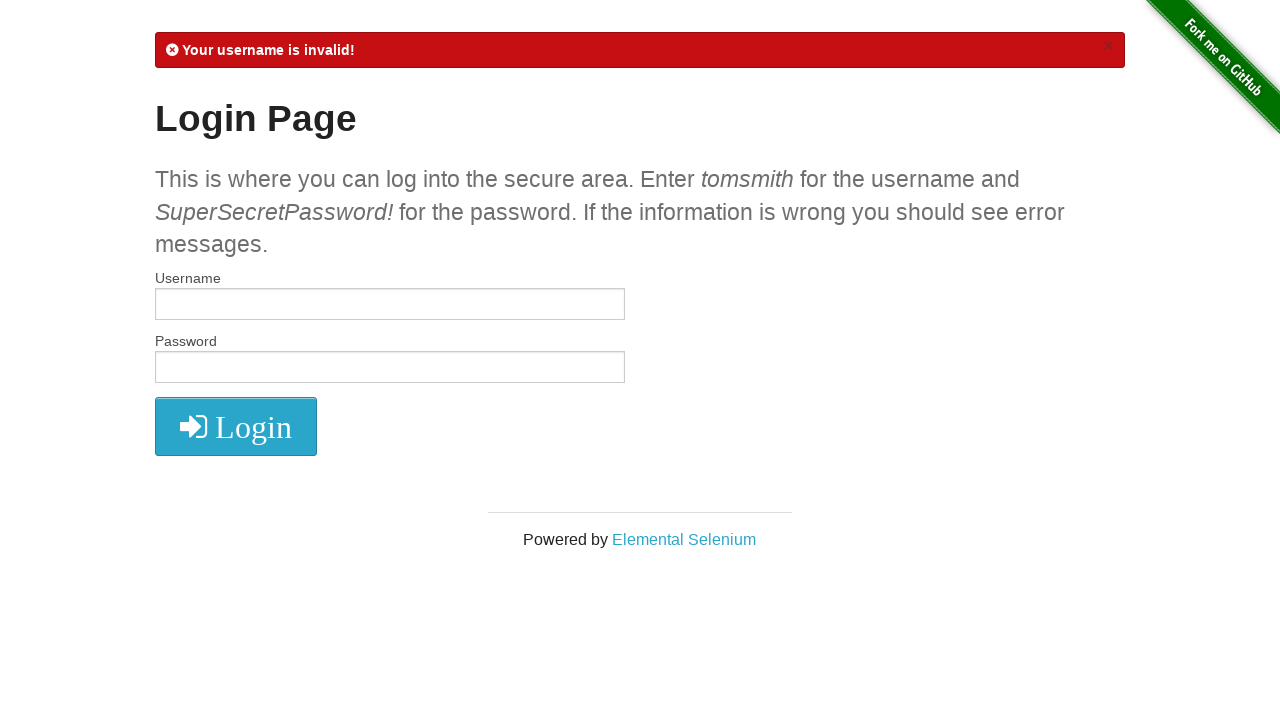

Verified error message is visible - login validation successful
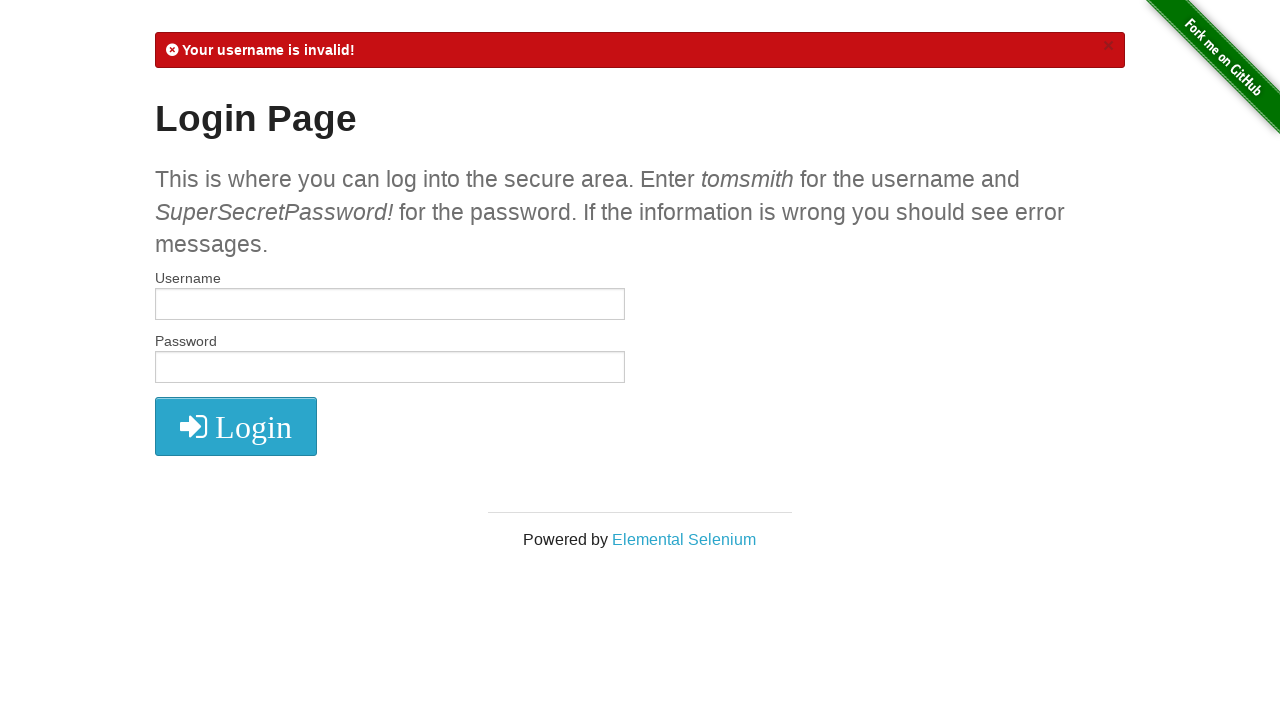

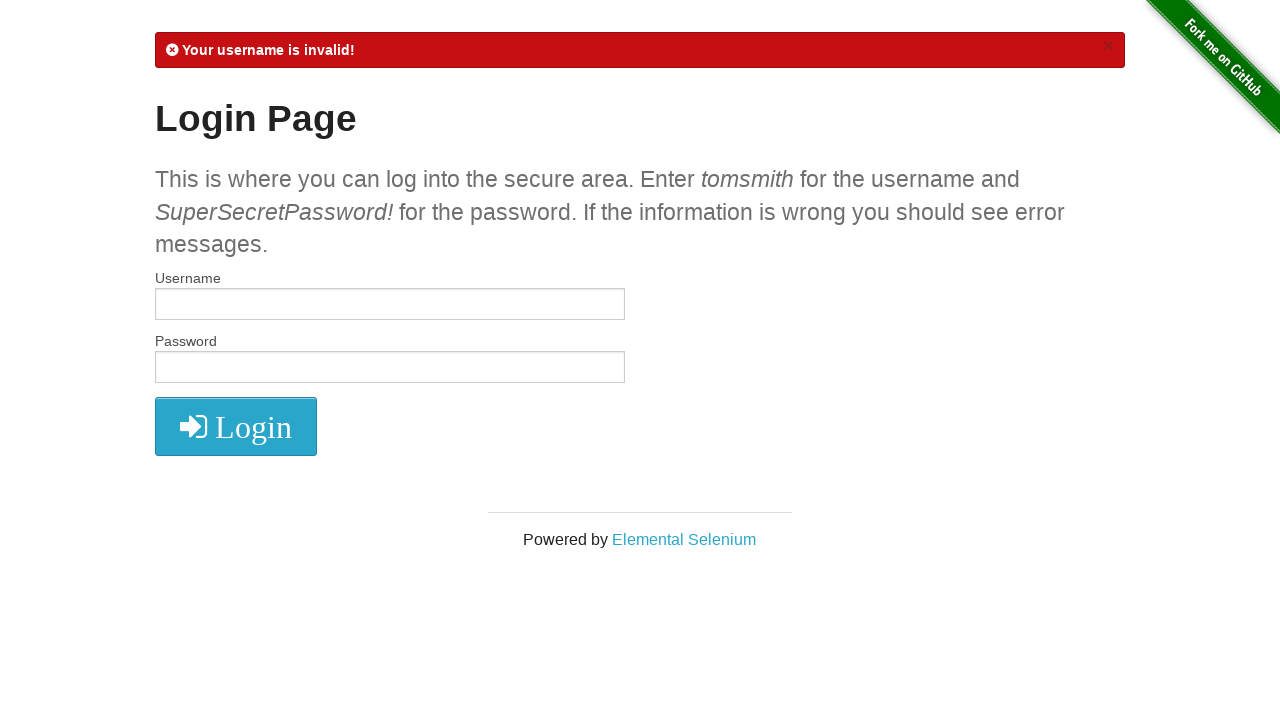